Tests file upload functionality using the filechooser event listener approach - clicking the choose button and handling the file dialog

Starting URL: https://www.leafground.com/file.xhtml

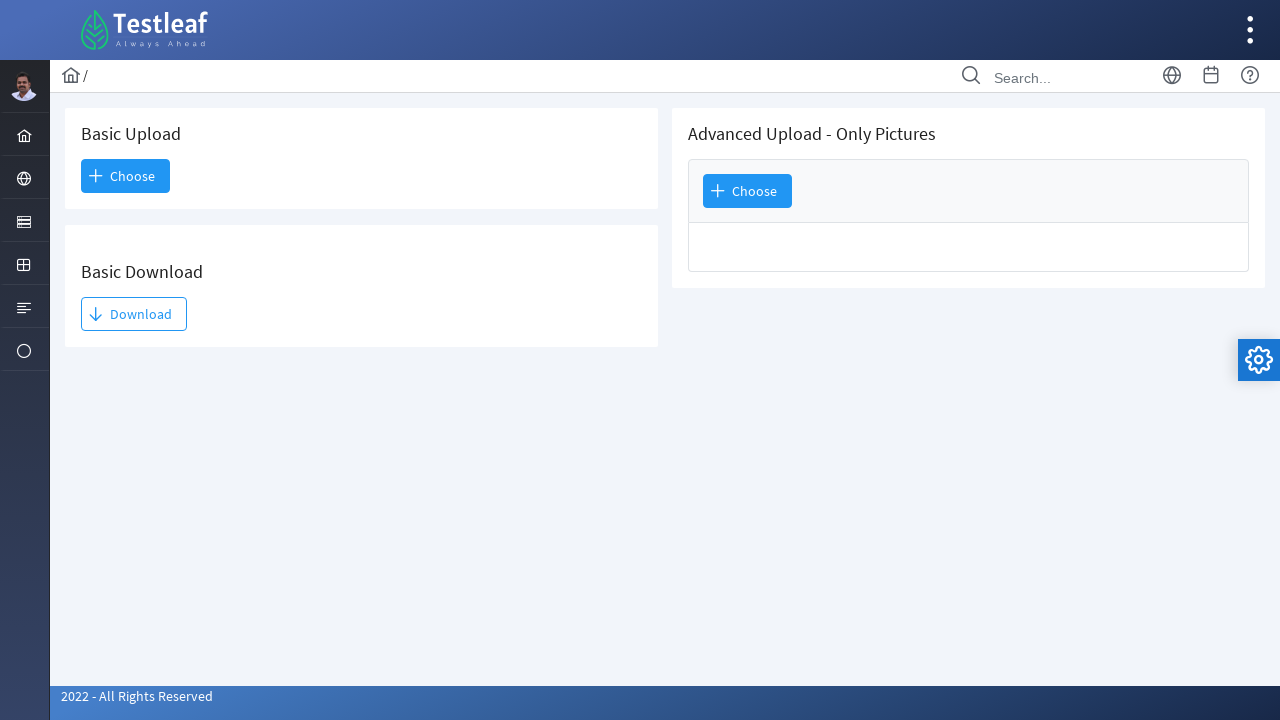

Created temporary test PDF file for upload
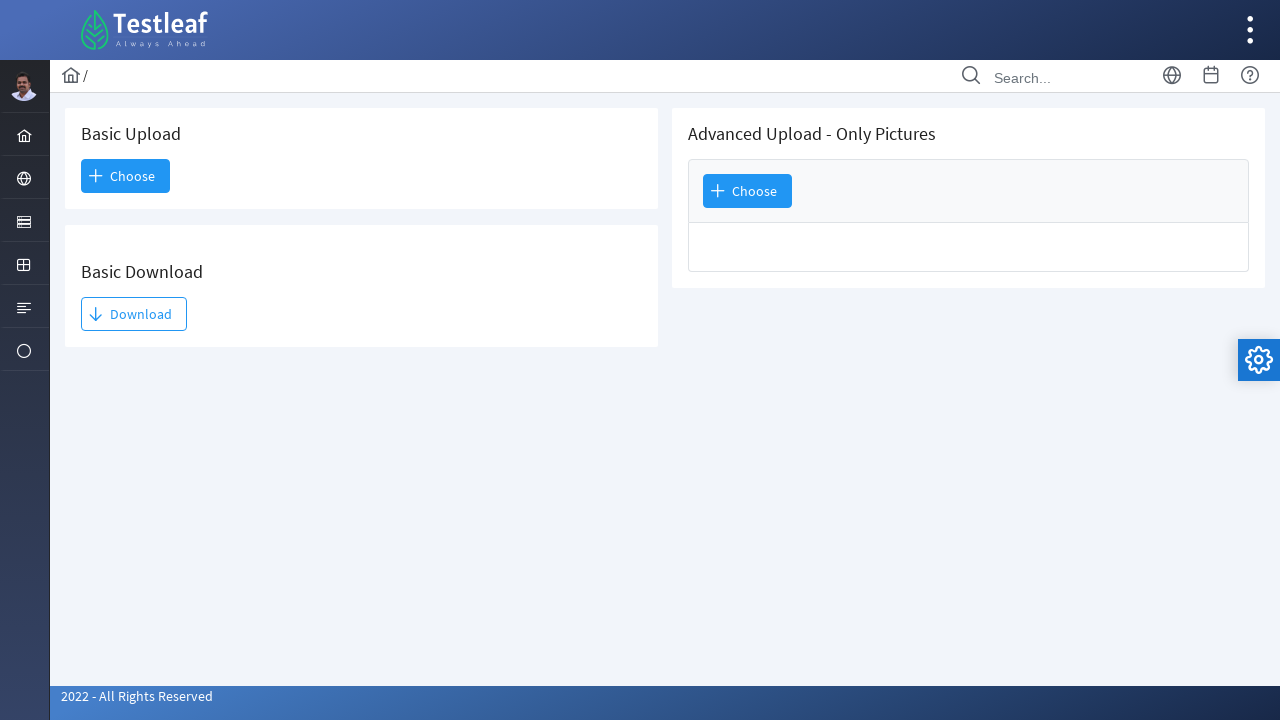

Clicked 'Choose' button to open file dialog at (84, 176) on xpath=//span[text()='Choose']/following-sibling::input >> nth=0
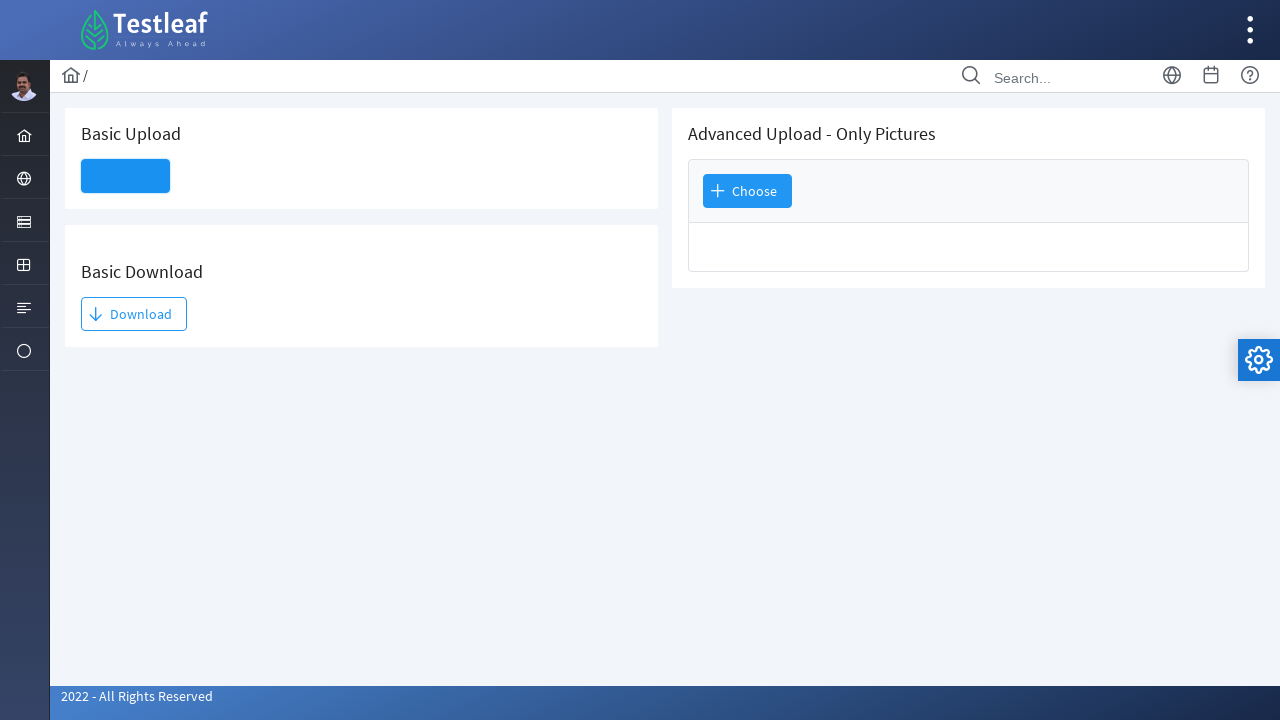

Selected test PDF file in file chooser dialog
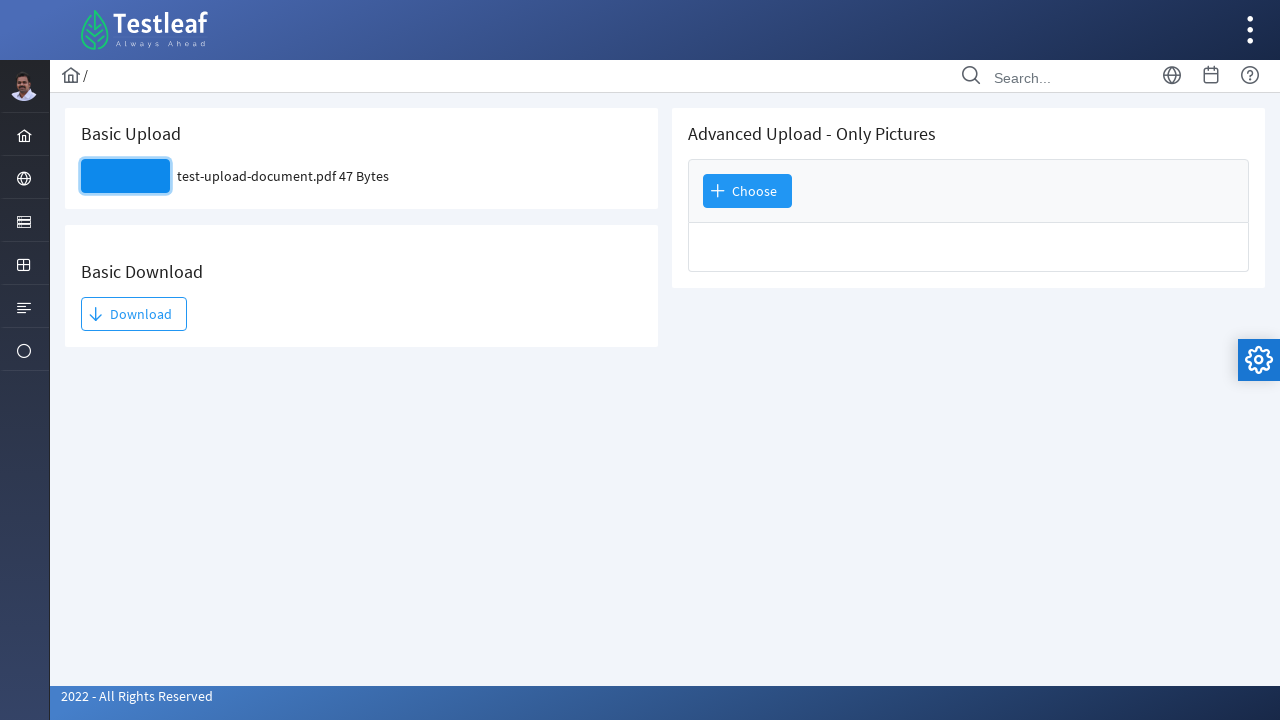

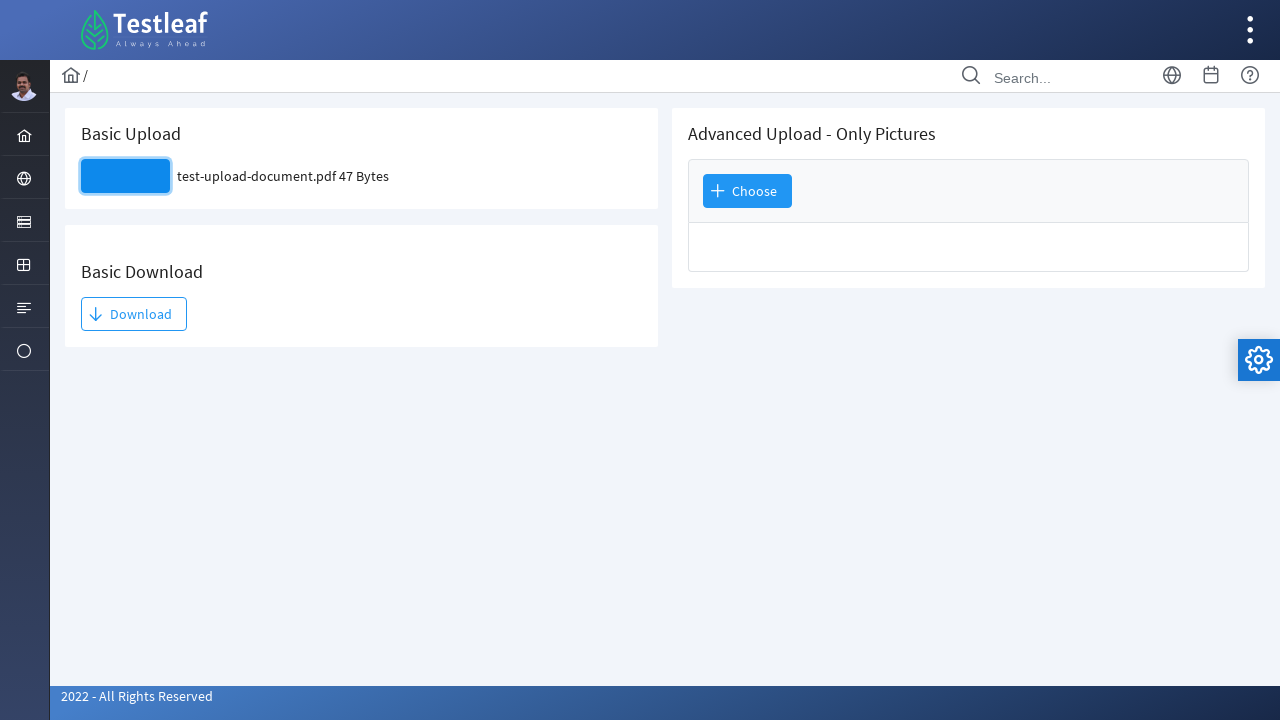